Opens GoDaddy homepage, maximizes the browser window, and validates that the page title and URL match expected values.

Starting URL: https://www.godaddy.com/

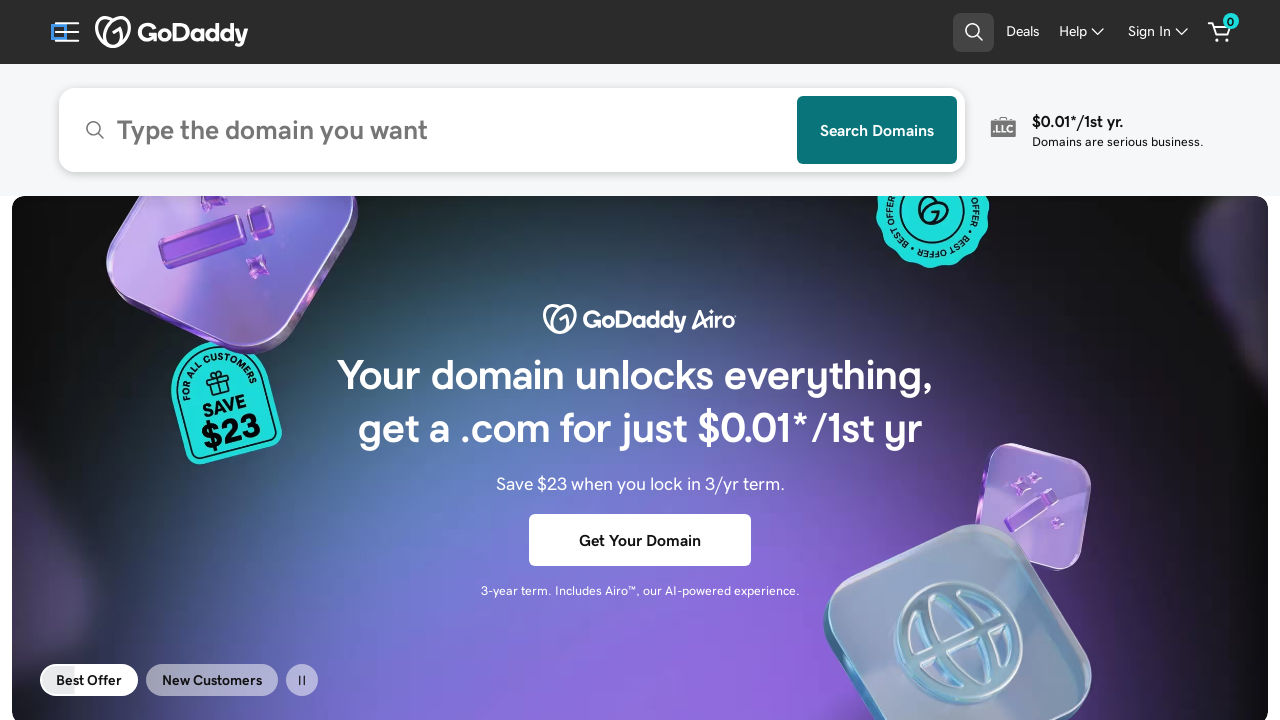

Page loaded and domcontentloaded event fired
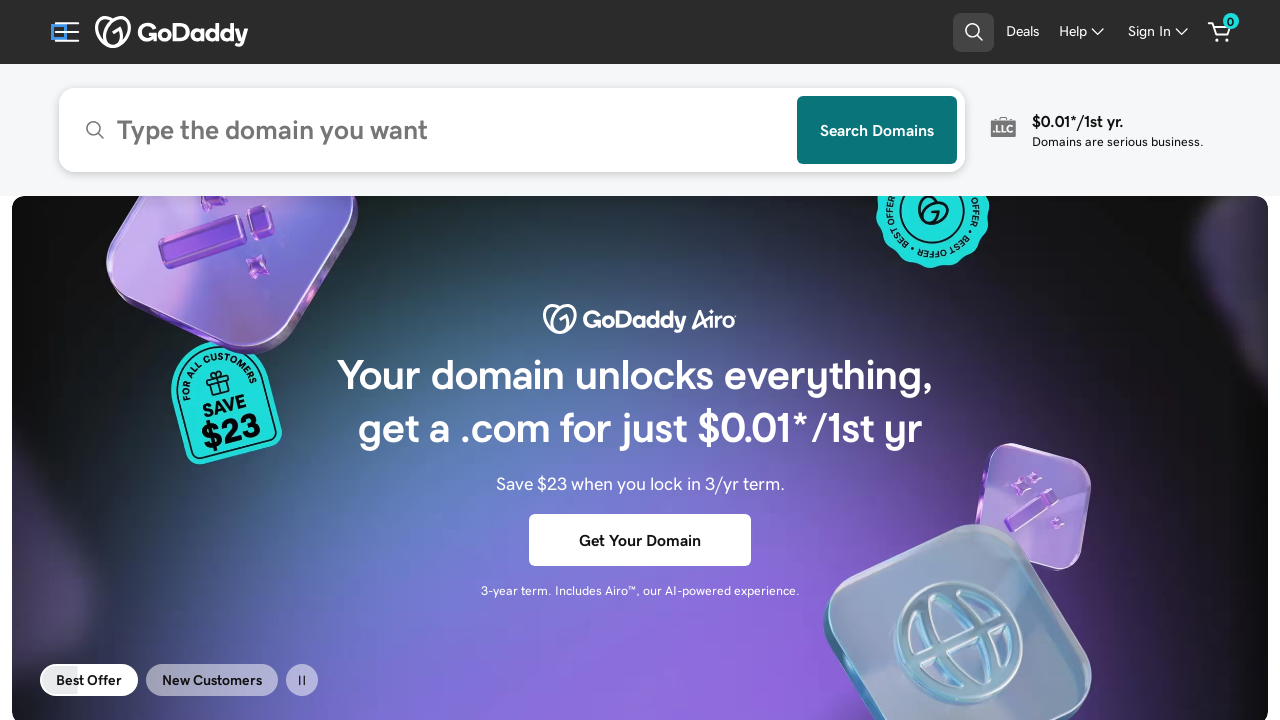

Retrieved page title
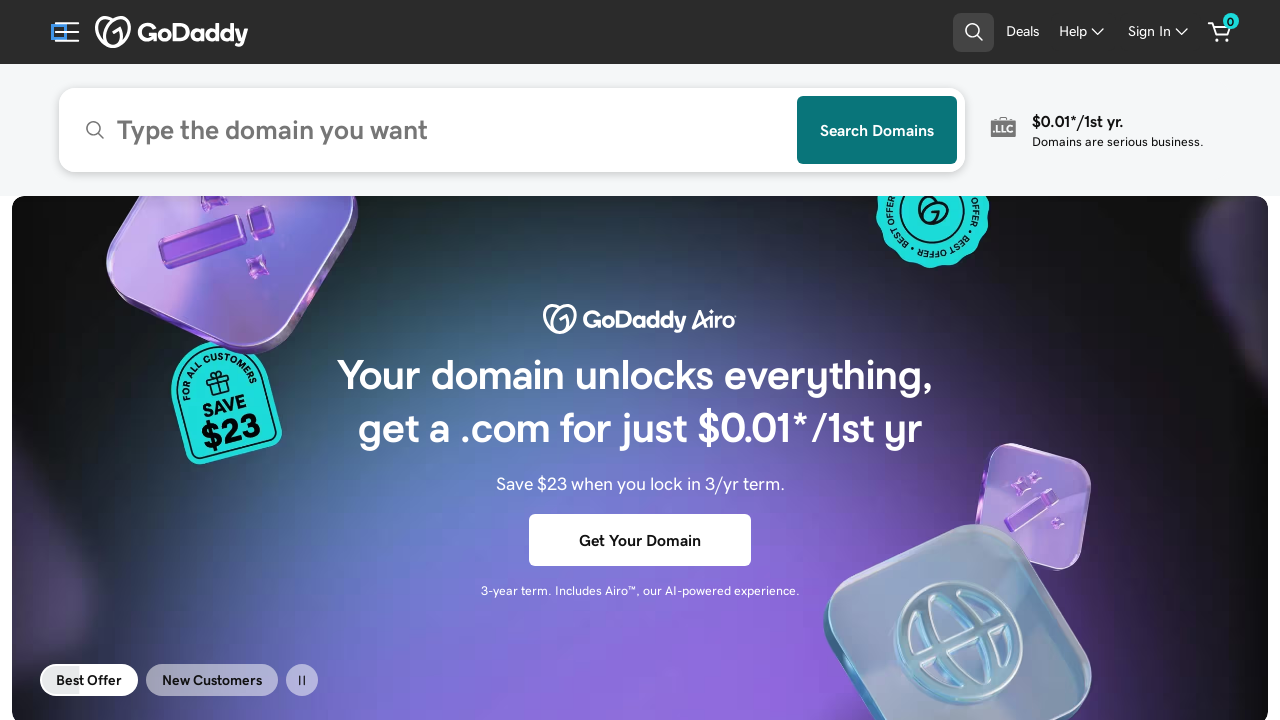

Page title validation failed - Expected: 'Domain Names, Websites, Hosting & Online Marketing Tools - GoDaddy', Got: 'GoDaddy Official Site: Get a Domain & Launch Your Website.'
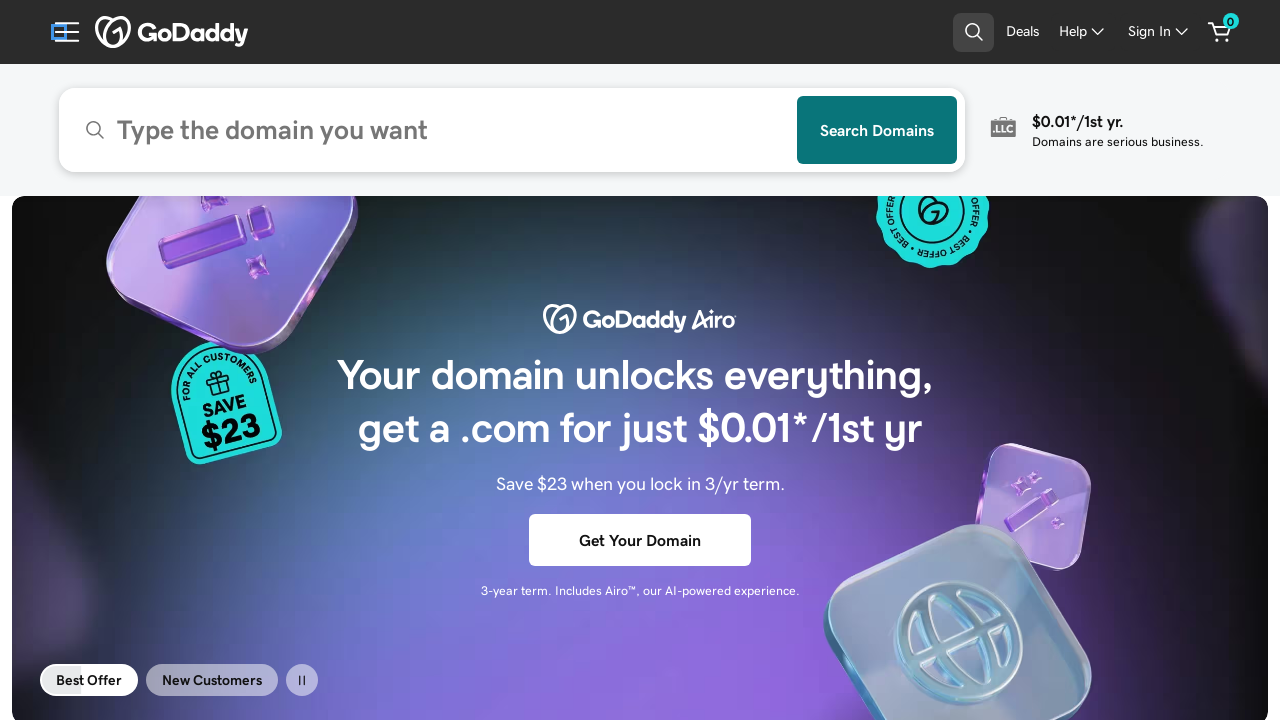

Retrieved current page URL
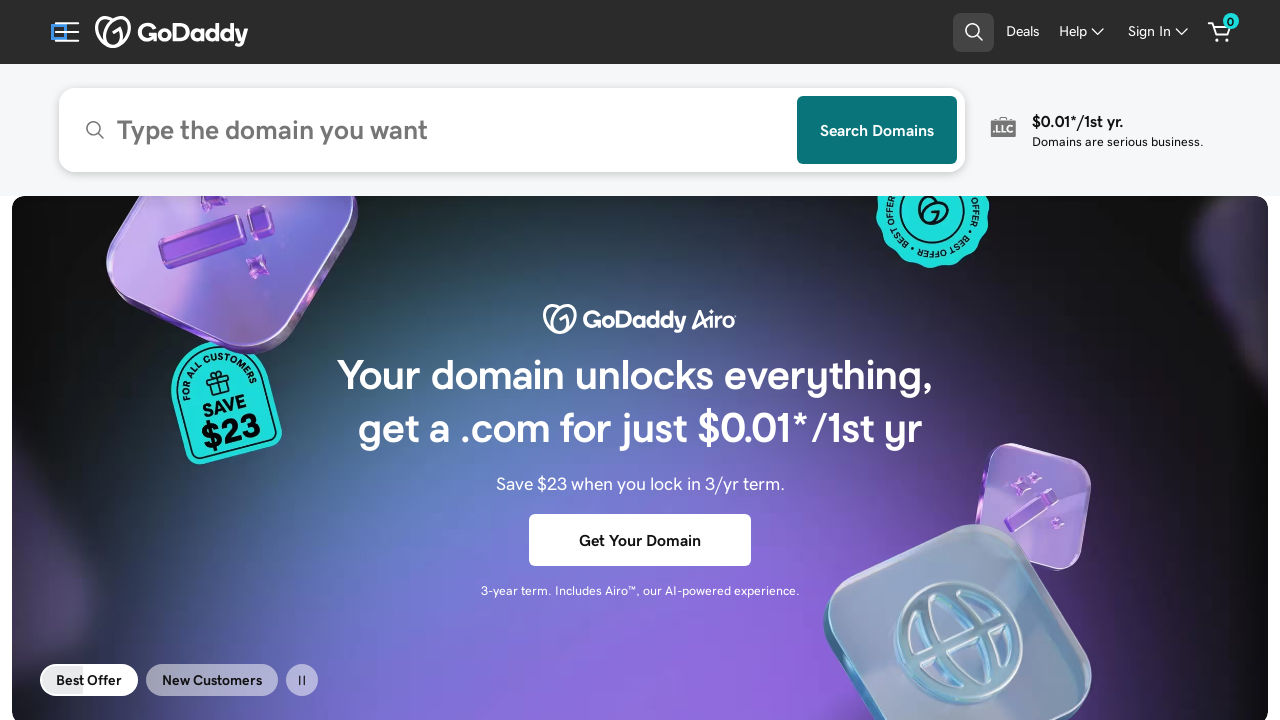

Page URL validation passed - URL matches expected value
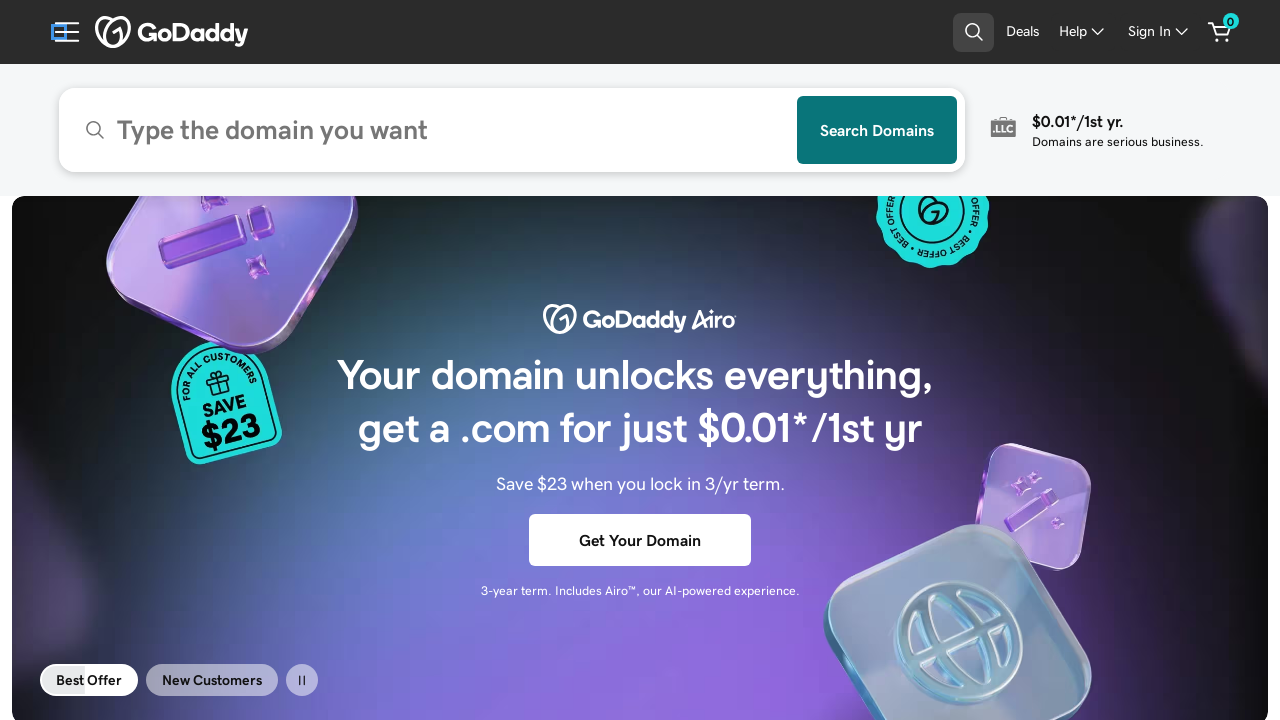

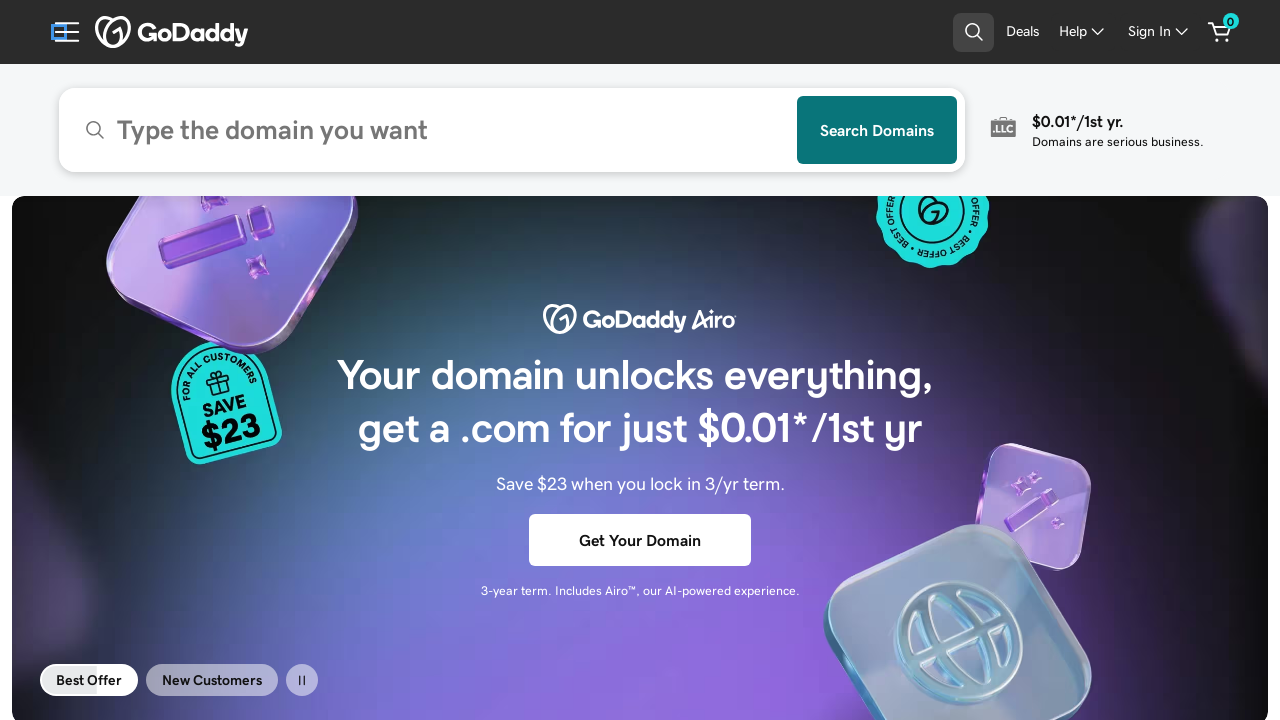